Verifies the Reservation button is present and has correct text

Starting URL: https://nailspaas.com/

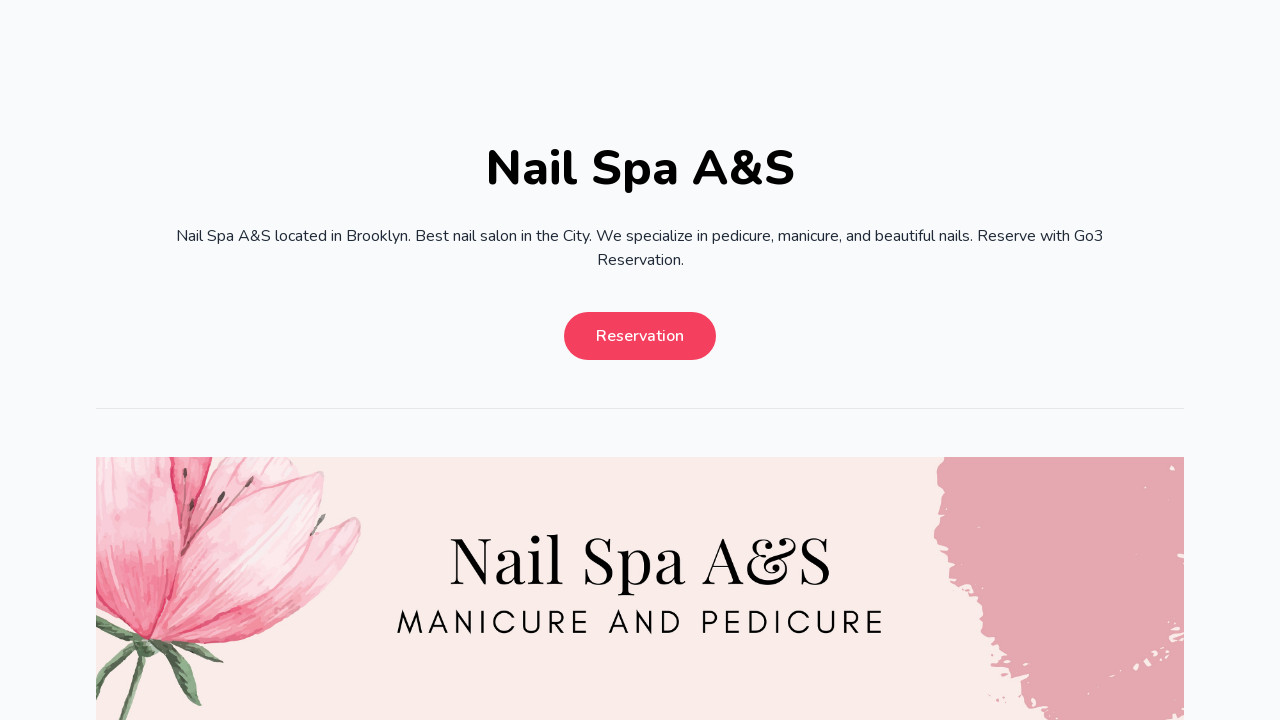

Waited for Reservation button to be present in the DOM
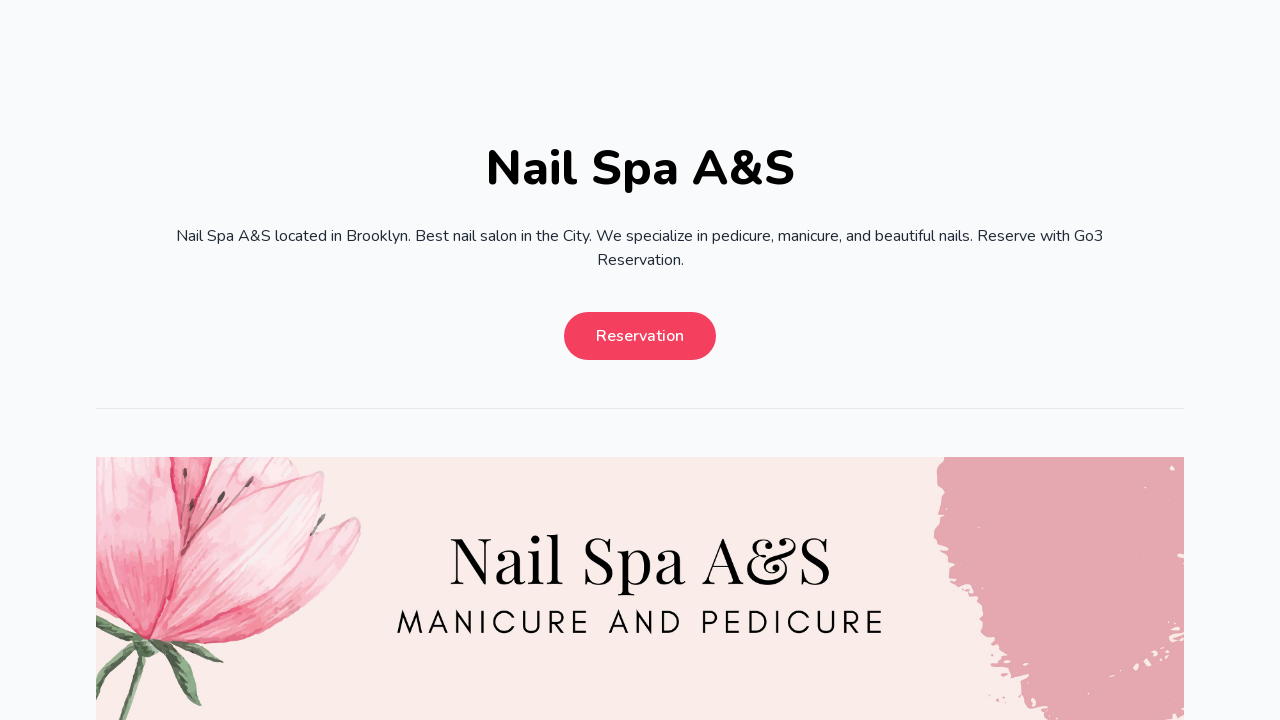

Located the Reservation button element
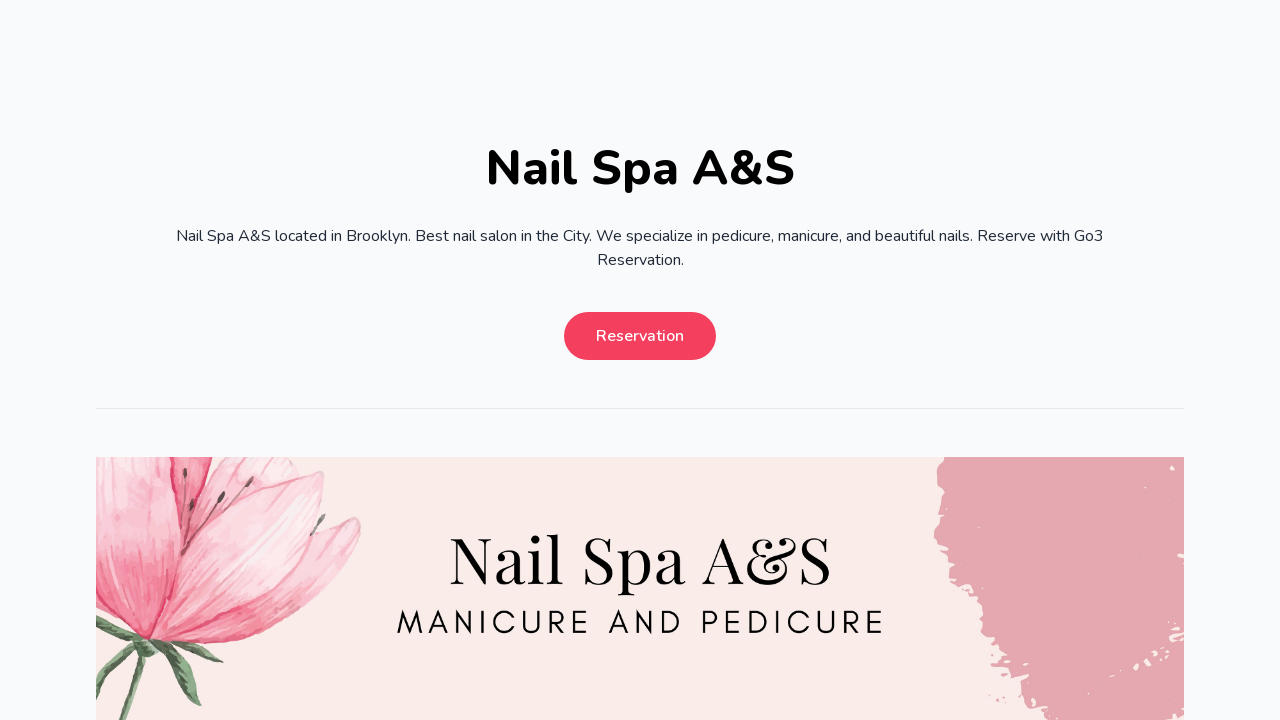

Verified that the Reservation button is visible
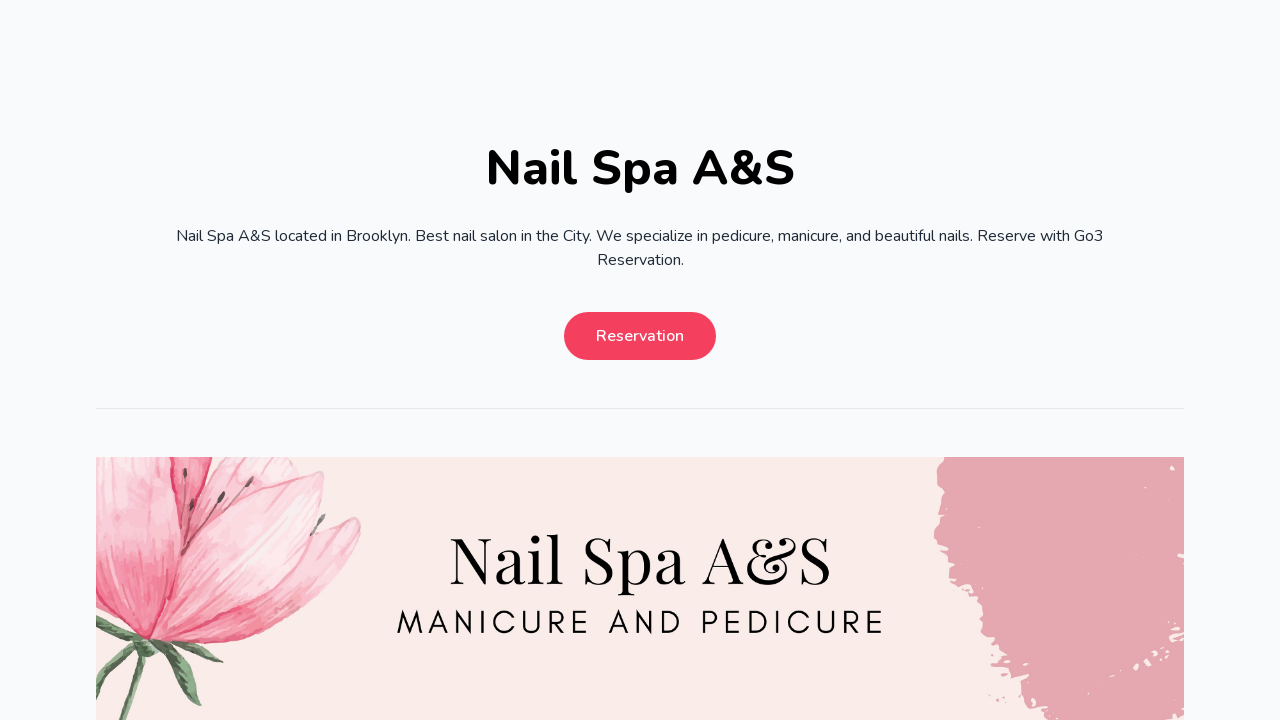

Verified that the Reservation button has correct text 'Reservation'
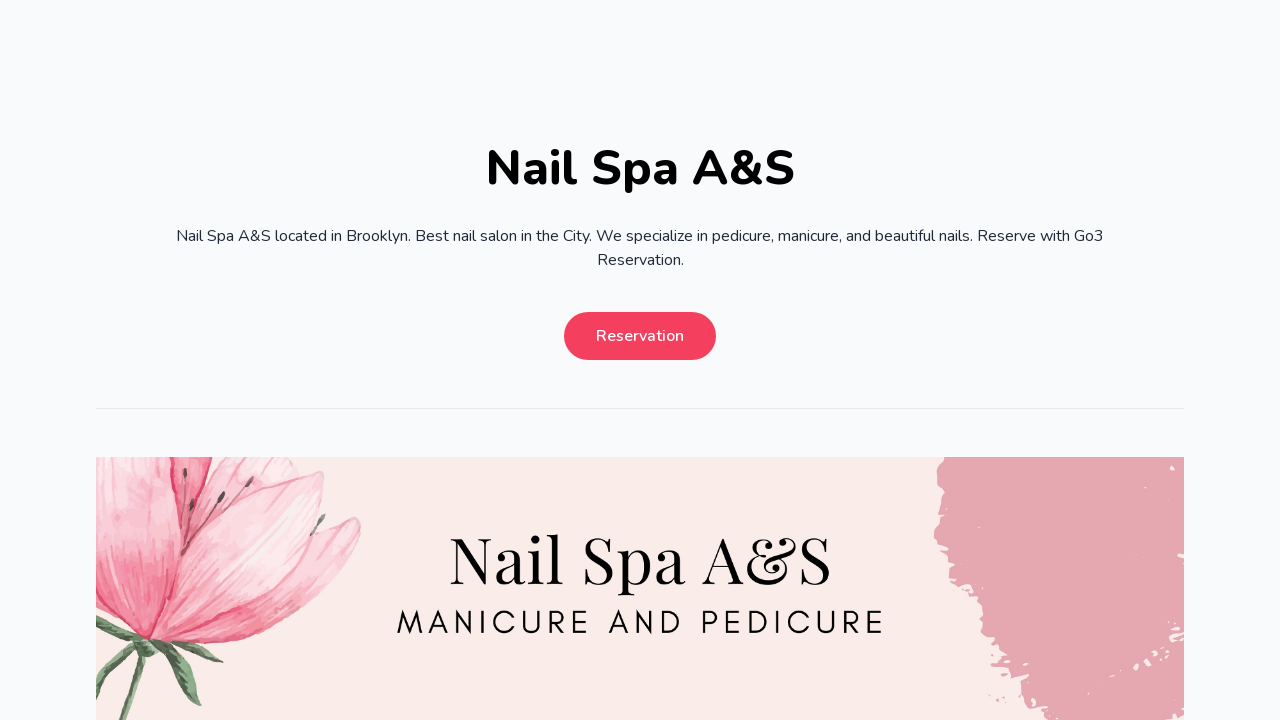

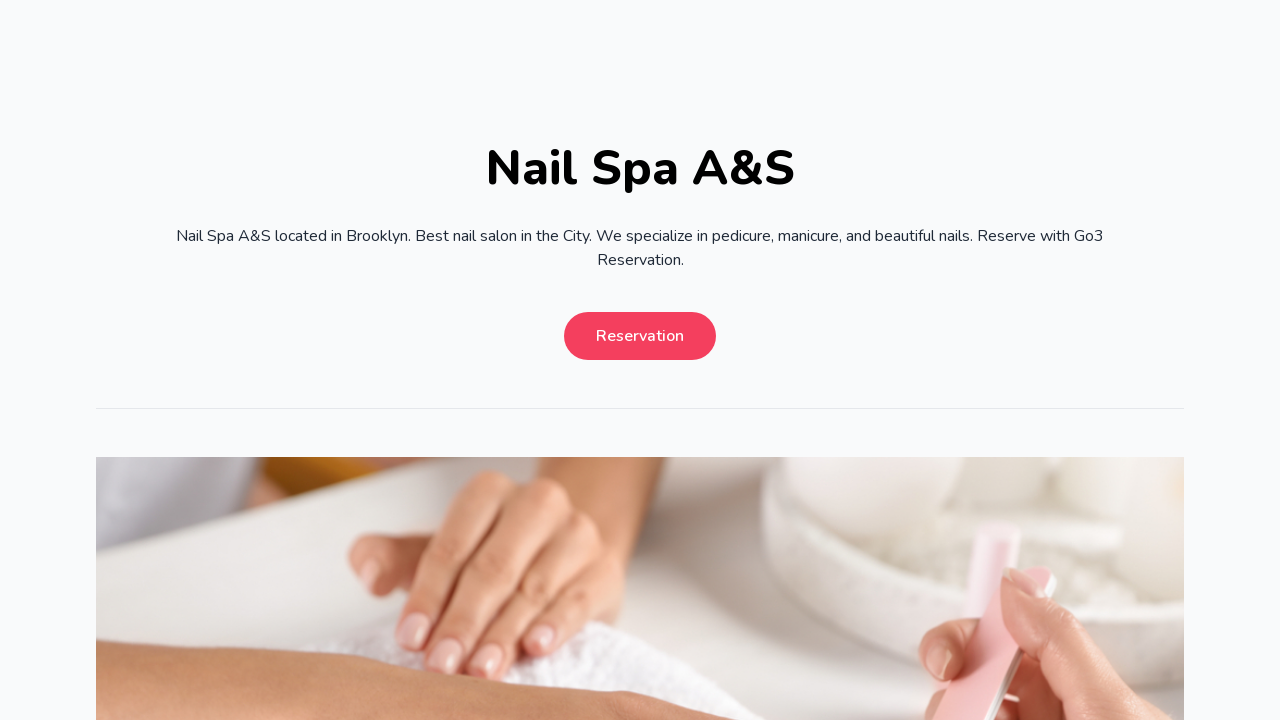